Tests URL blocking functionality by intercepting and aborting requests to a specific image URL, then navigates to the page and verifies the title contains "Selenium WebDriver".

Starting URL: https://bonigarcia.dev/selenium-webdriver-java/

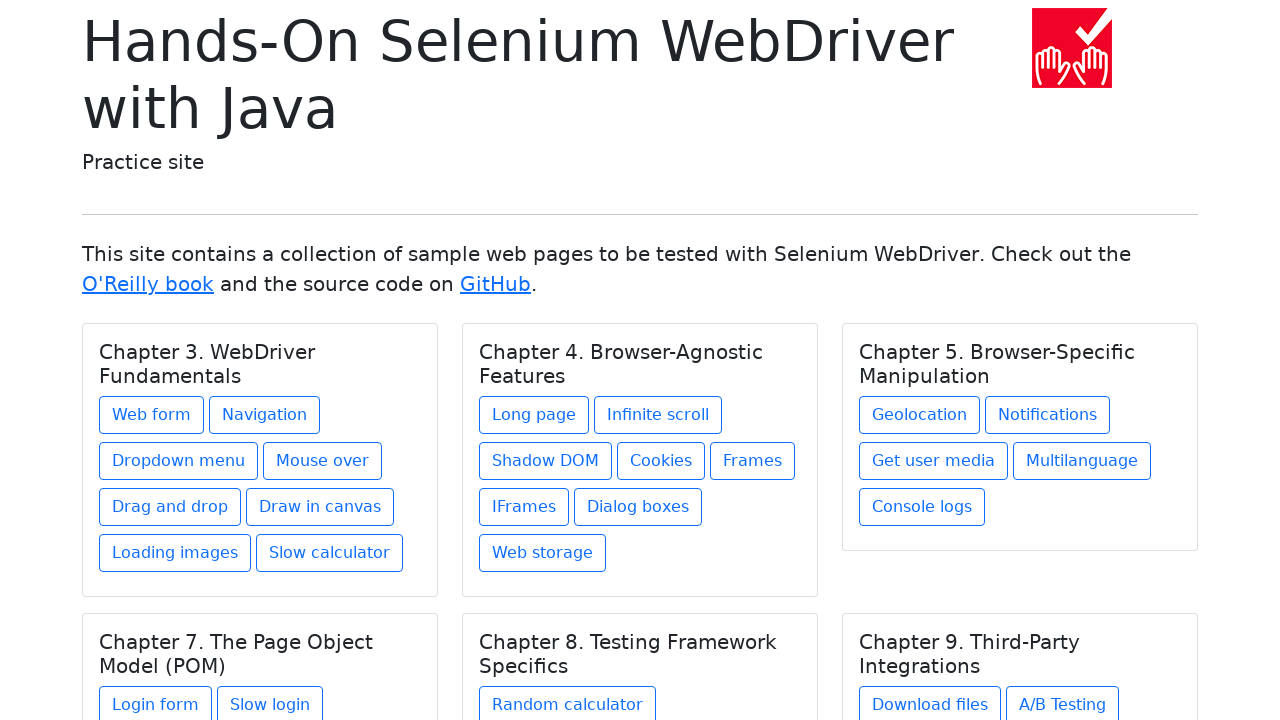

Set up route handler to block specific image URL
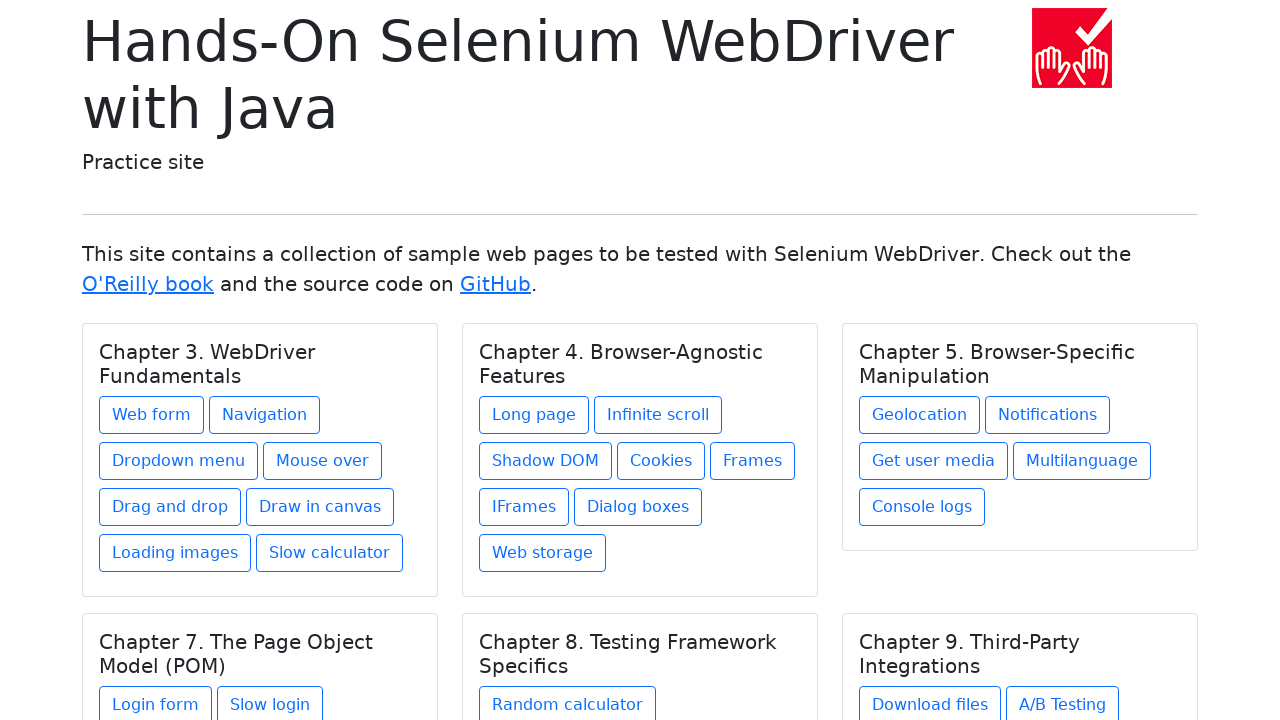

Reloaded page to apply URL blocking
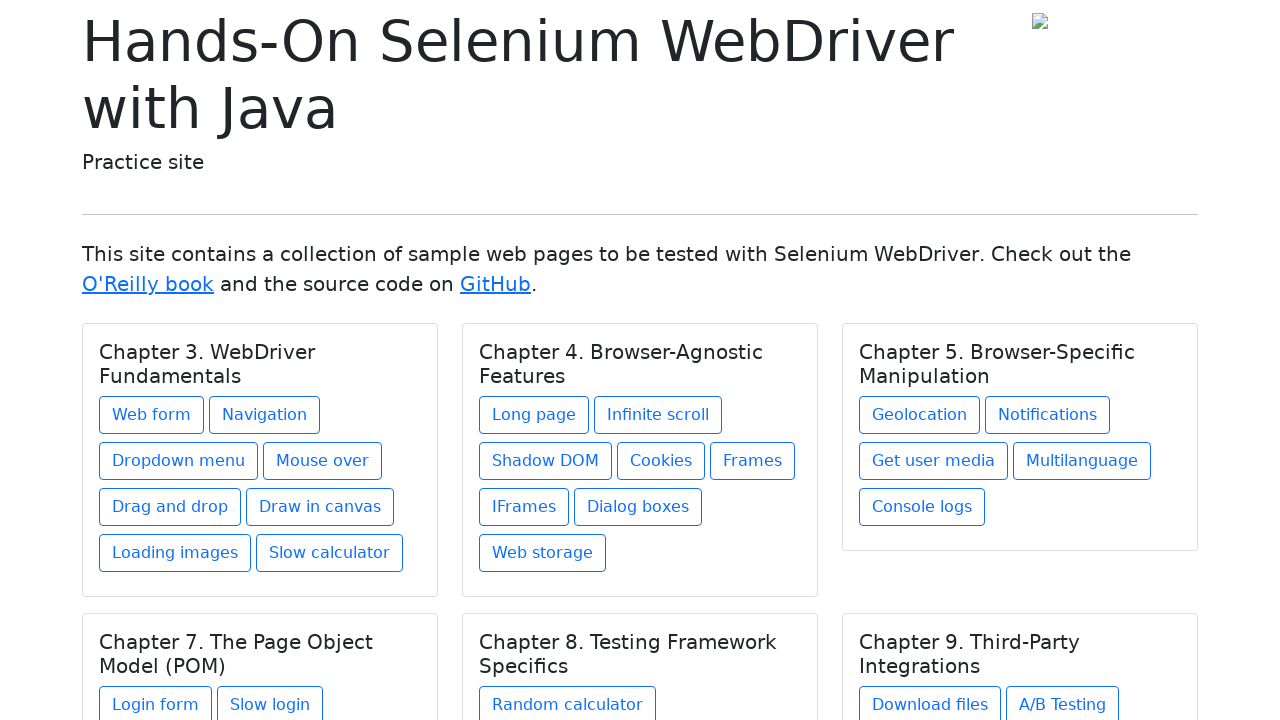

Verified page title contains 'Selenium WebDriver'
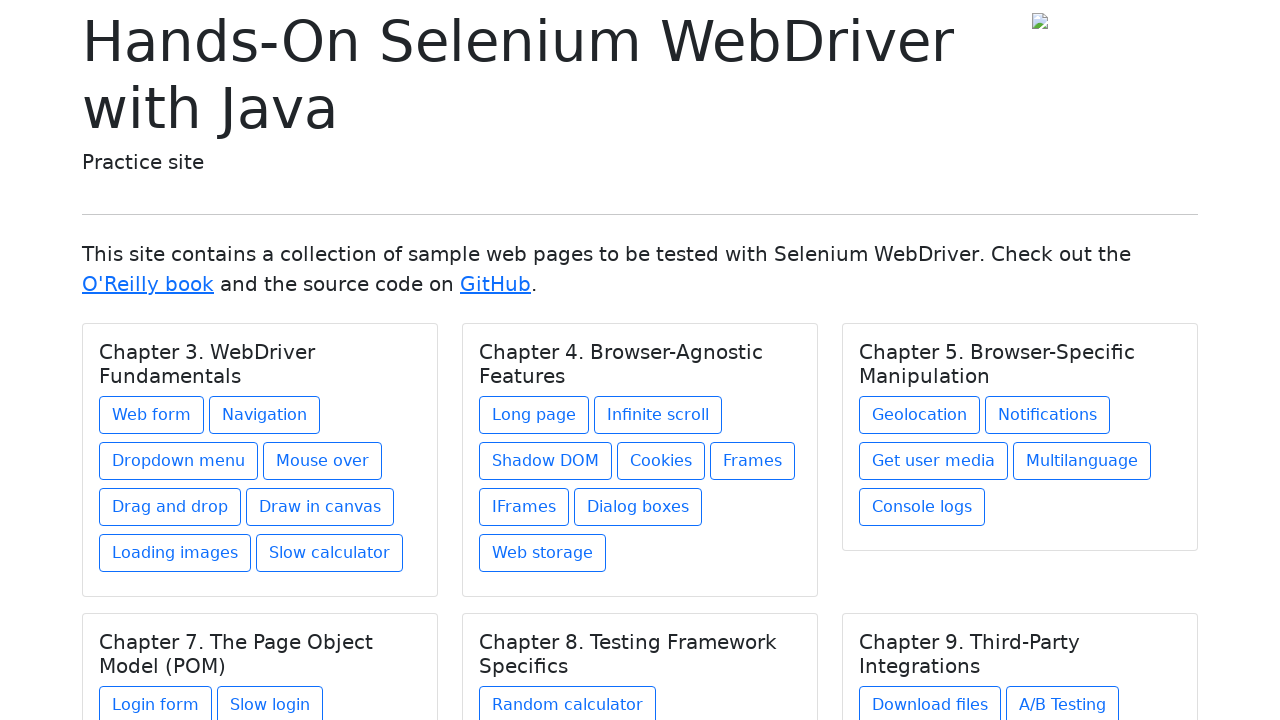

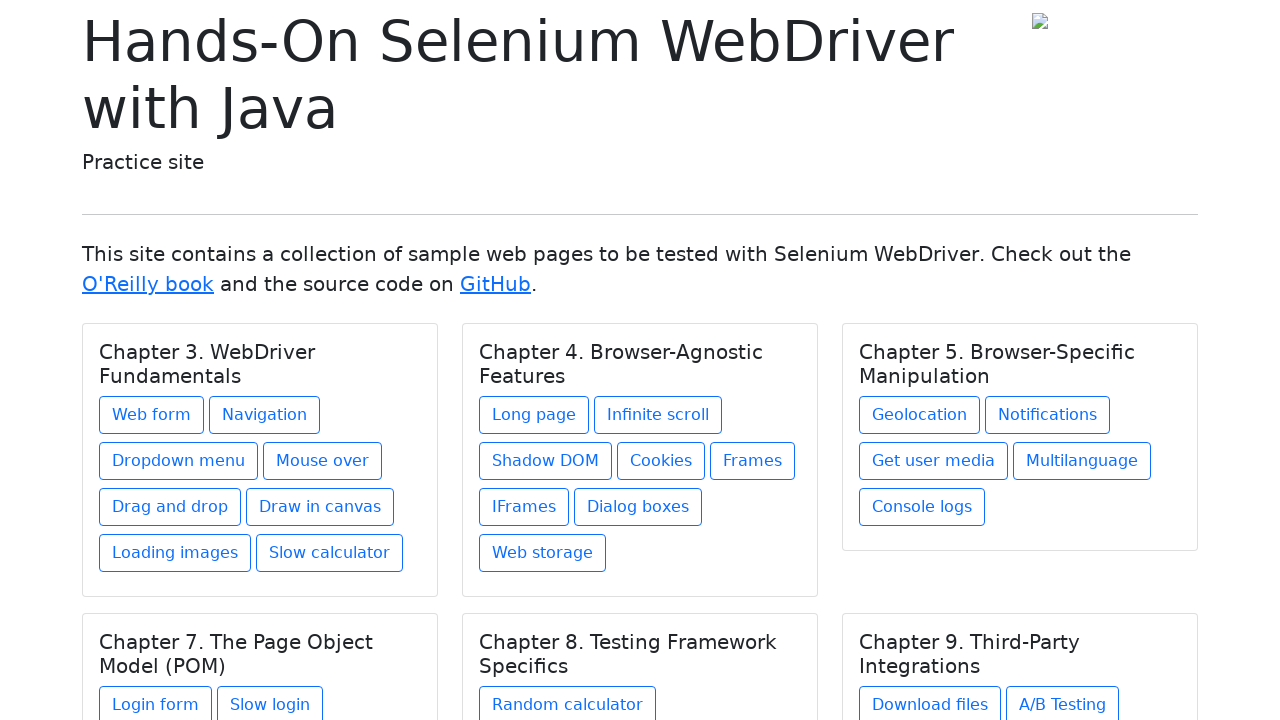